Tests RedRover School website by clicking on "About school" link and verifying the about page title

Starting URL: https://redrover.school/?lang=en

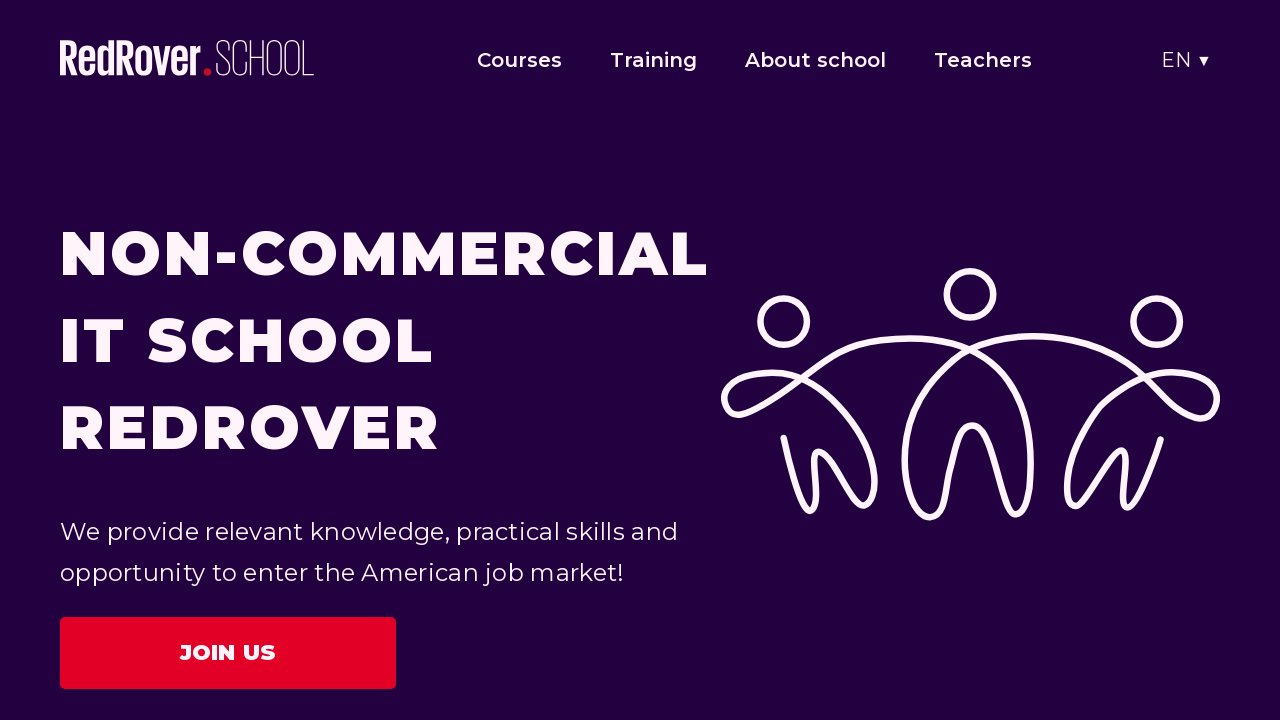

Clicked on 'About school' link at (816, 60) on text=About school
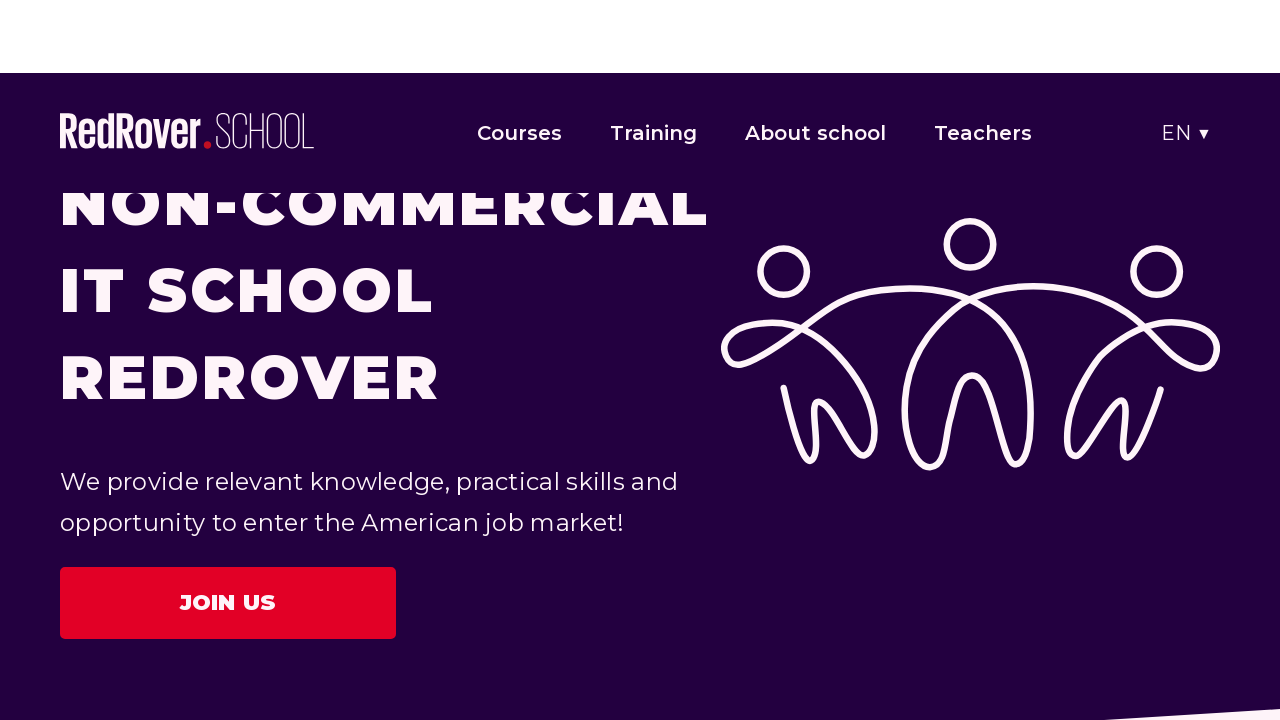

About us title appeared on the page
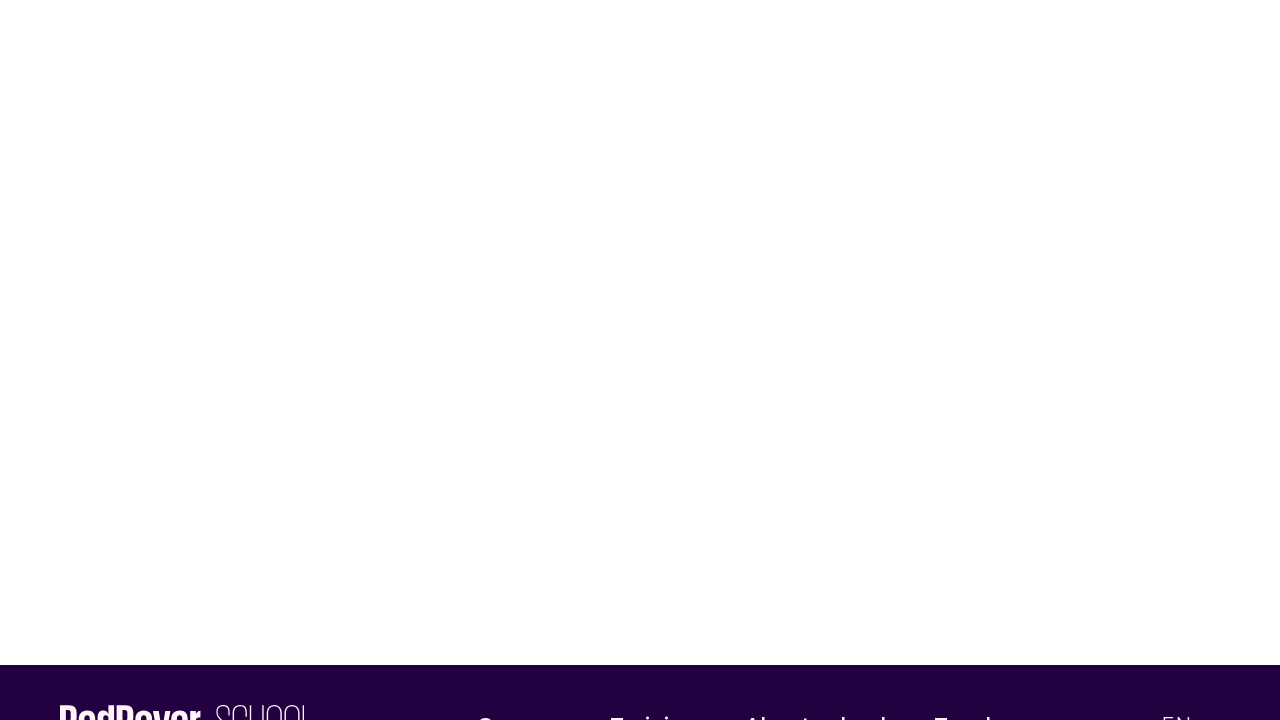

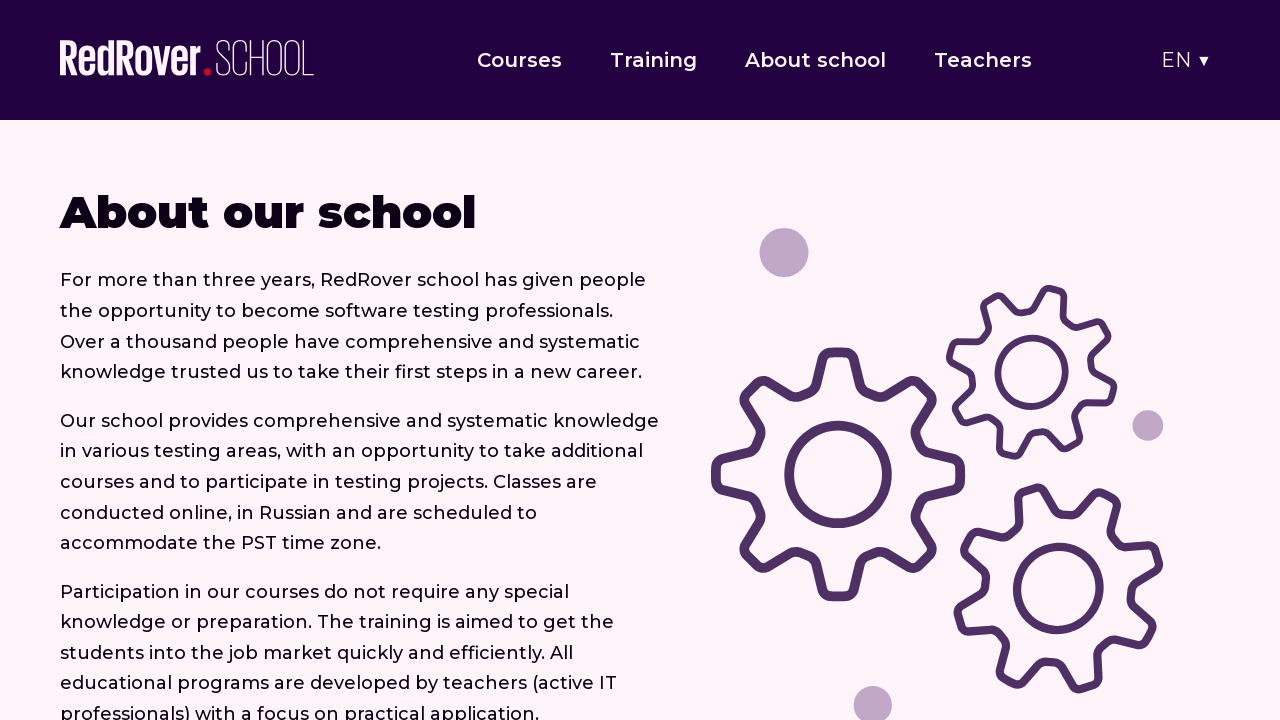